Tests JavaScript confirm dialog handling by navigating to W3Schools tryit editor, switching to the iframe, clicking a button that triggers a confirm dialog, dismissing it, and verifying the result text contains "Cancel".

Starting URL: https://www.w3schools.com/js/tryit.asp?filename=tryjs_confirm

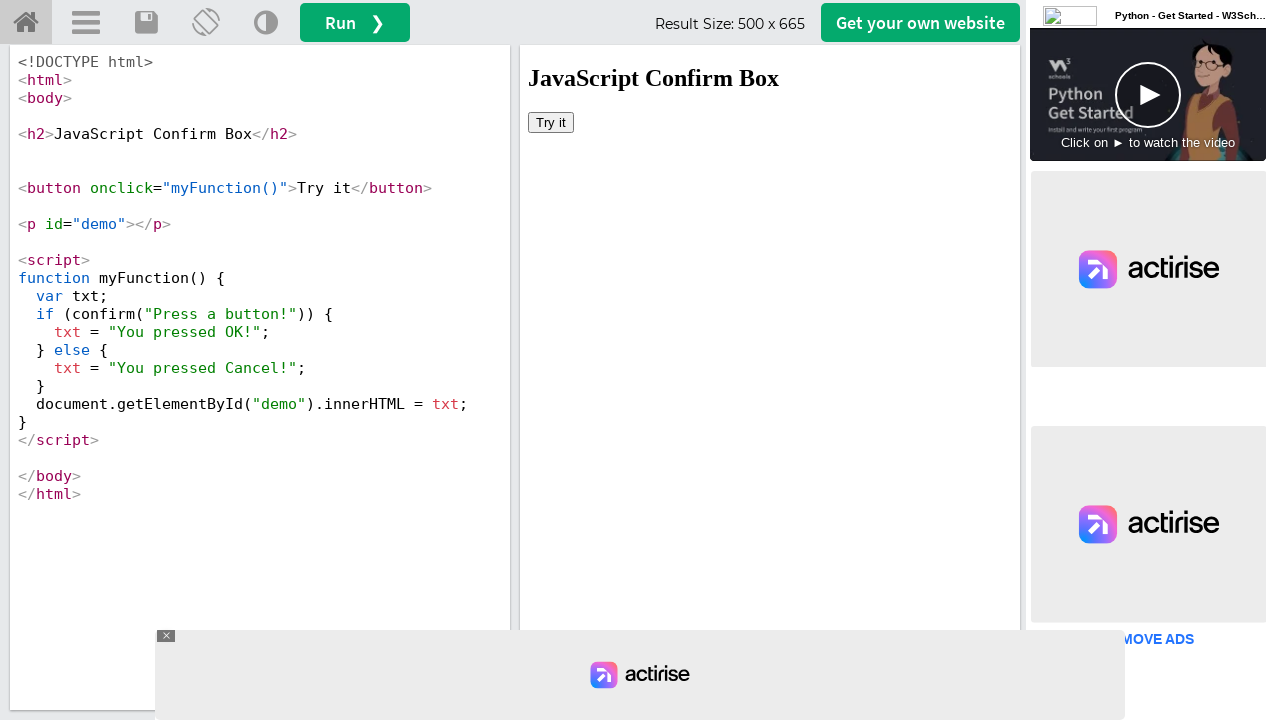

Located the iframeResult frame
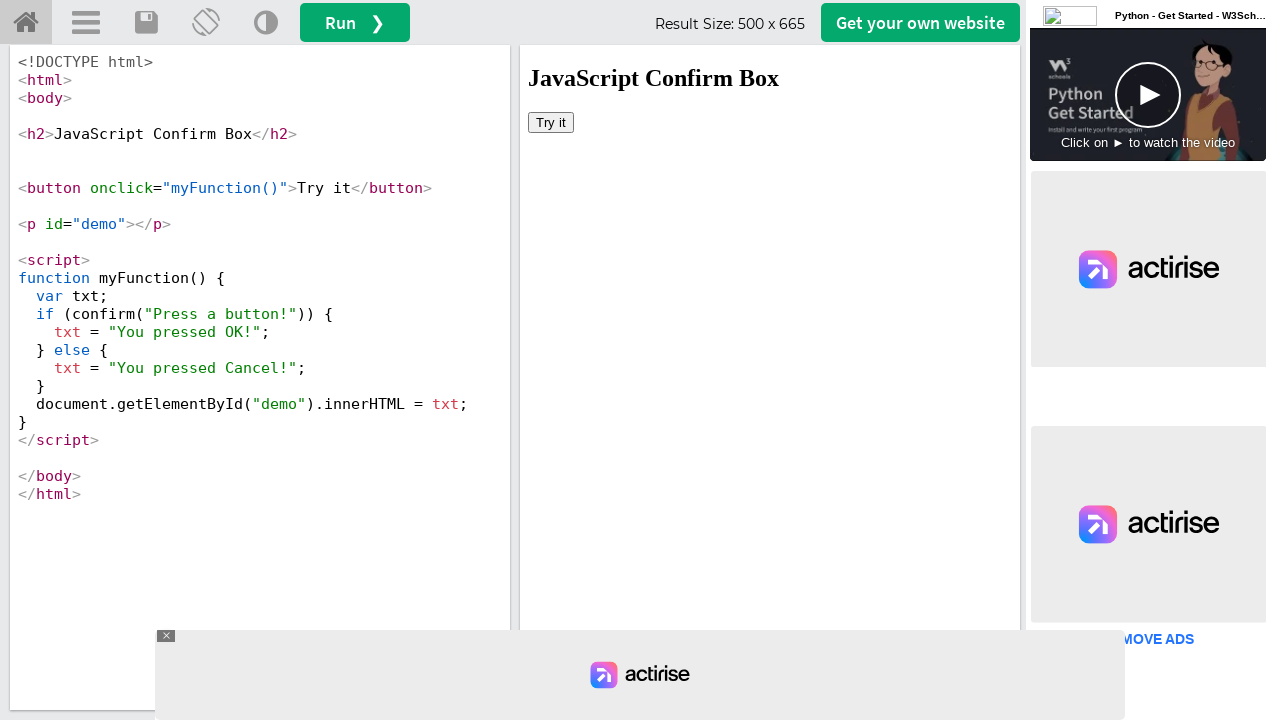

Set up dialog handler to dismiss confirm dialogs
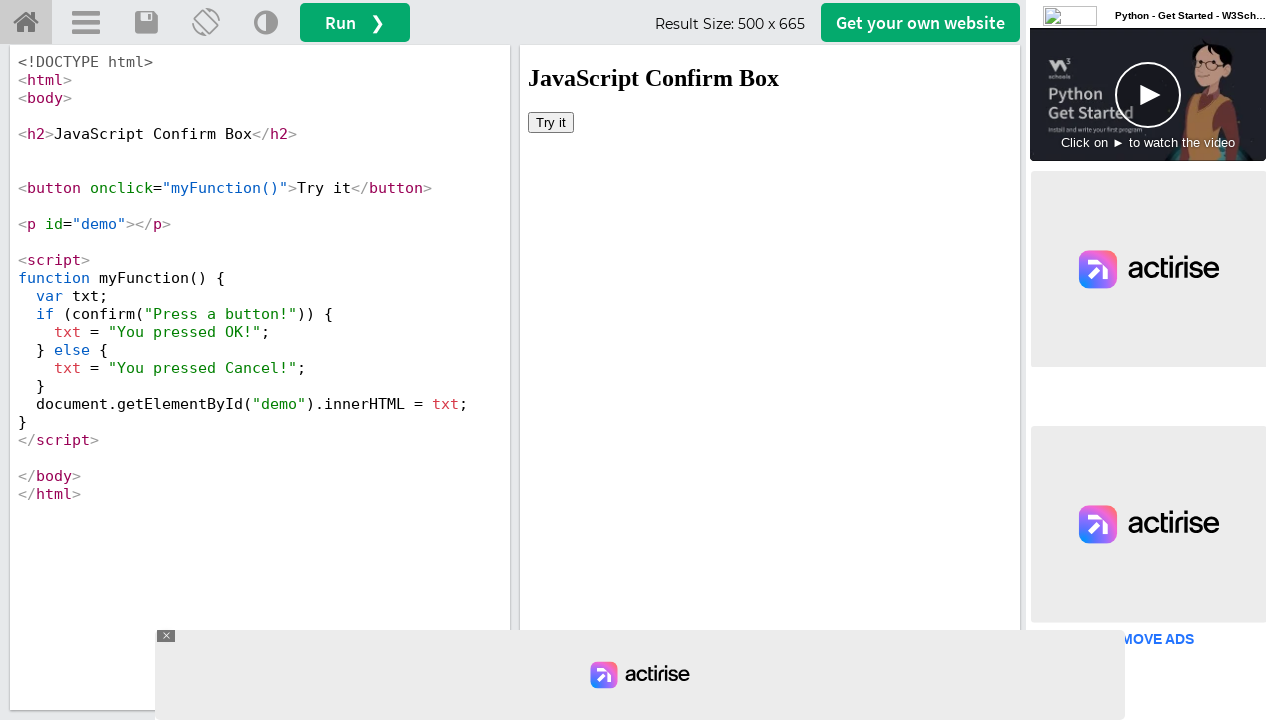

Clicked button to trigger confirm dialog at (551, 122) on #iframeResult >> internal:control=enter-frame >> button
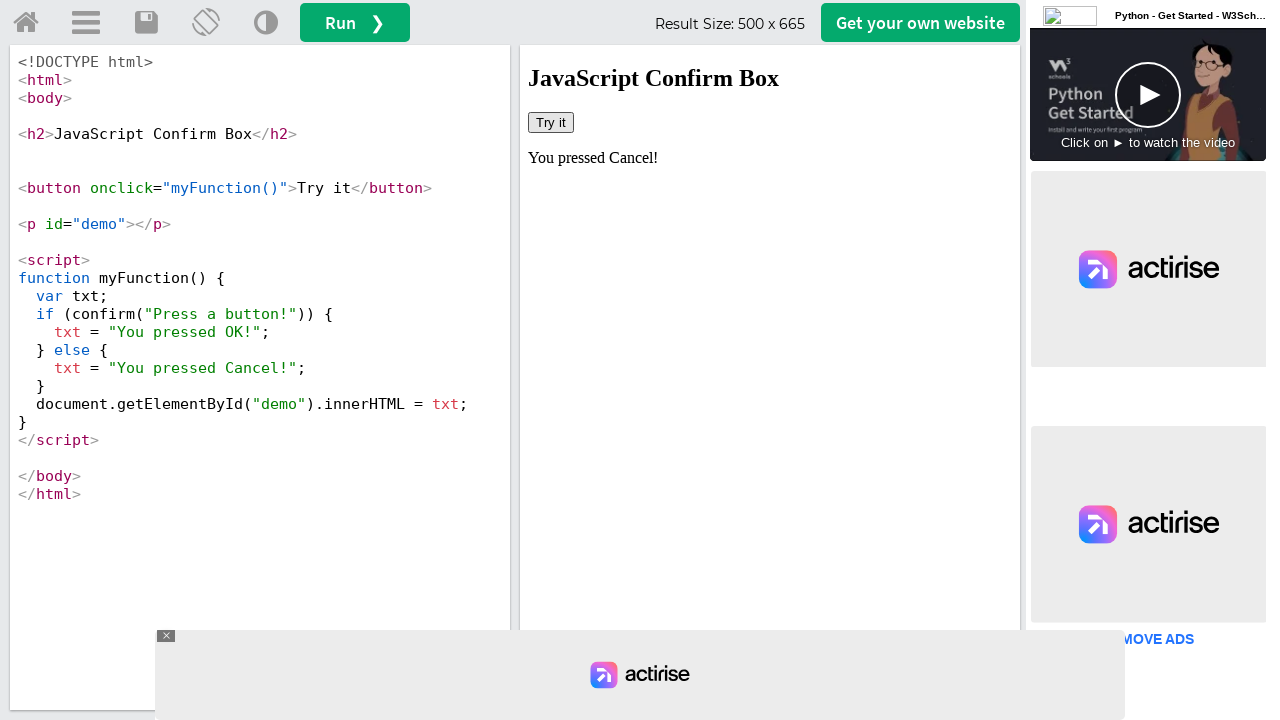

Waited 500ms for dialog handling and text update
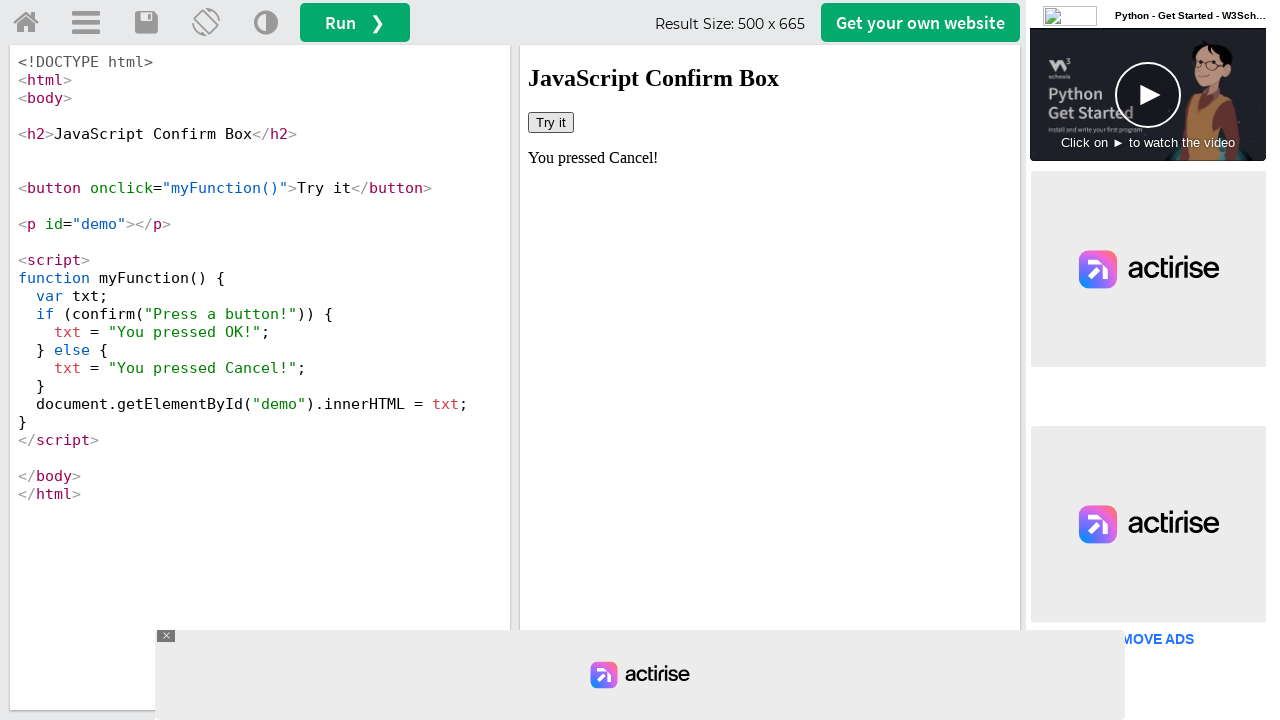

Retrieved demo text: You pressed Cancel!
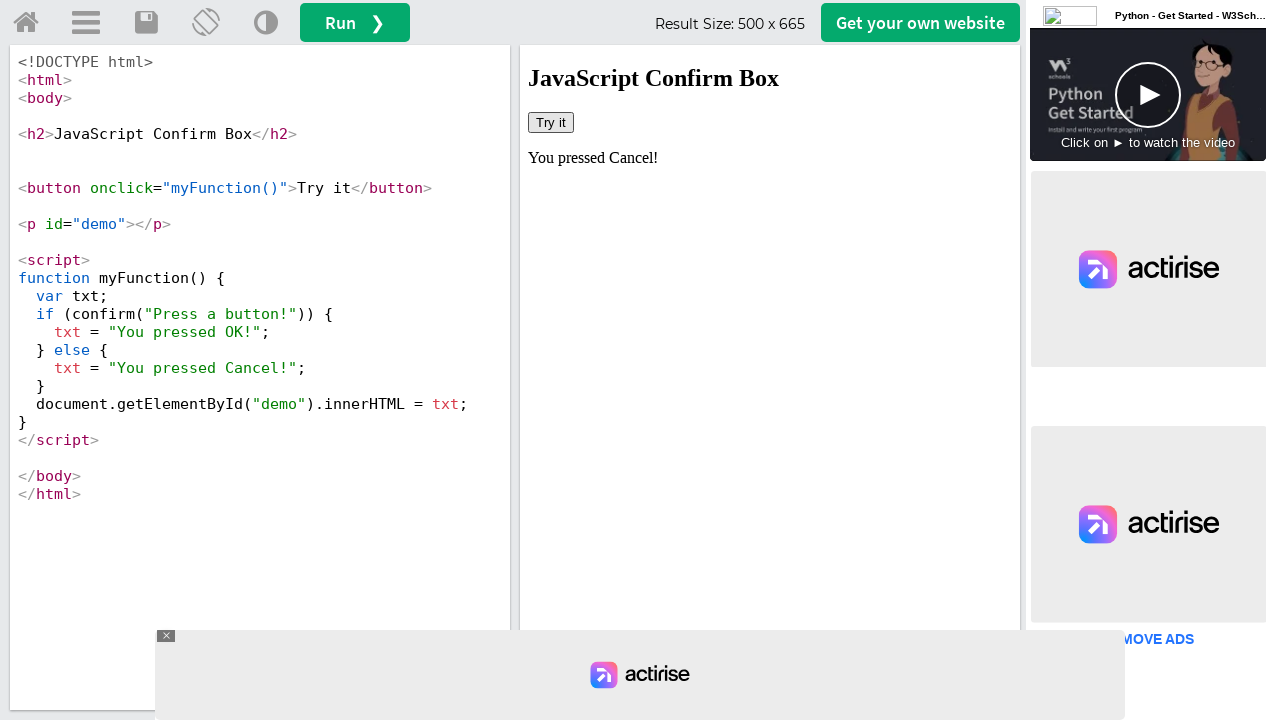

Verified that demo text contains 'Cancel'
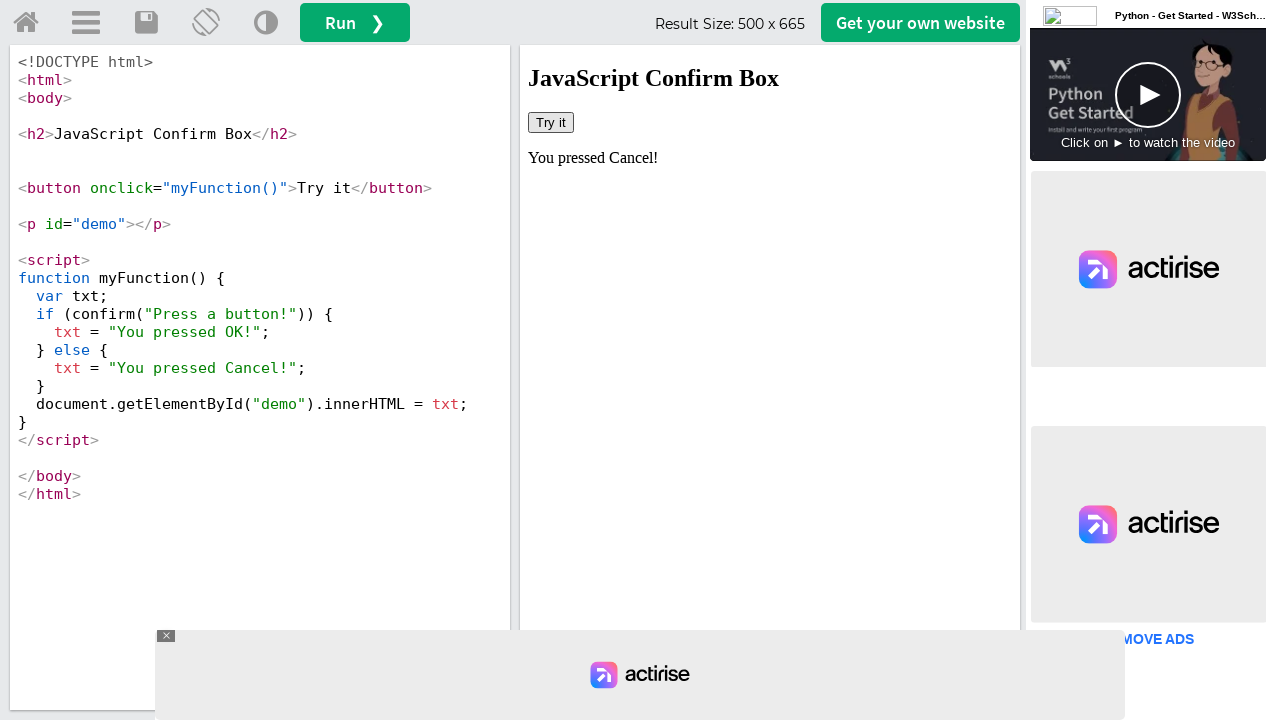

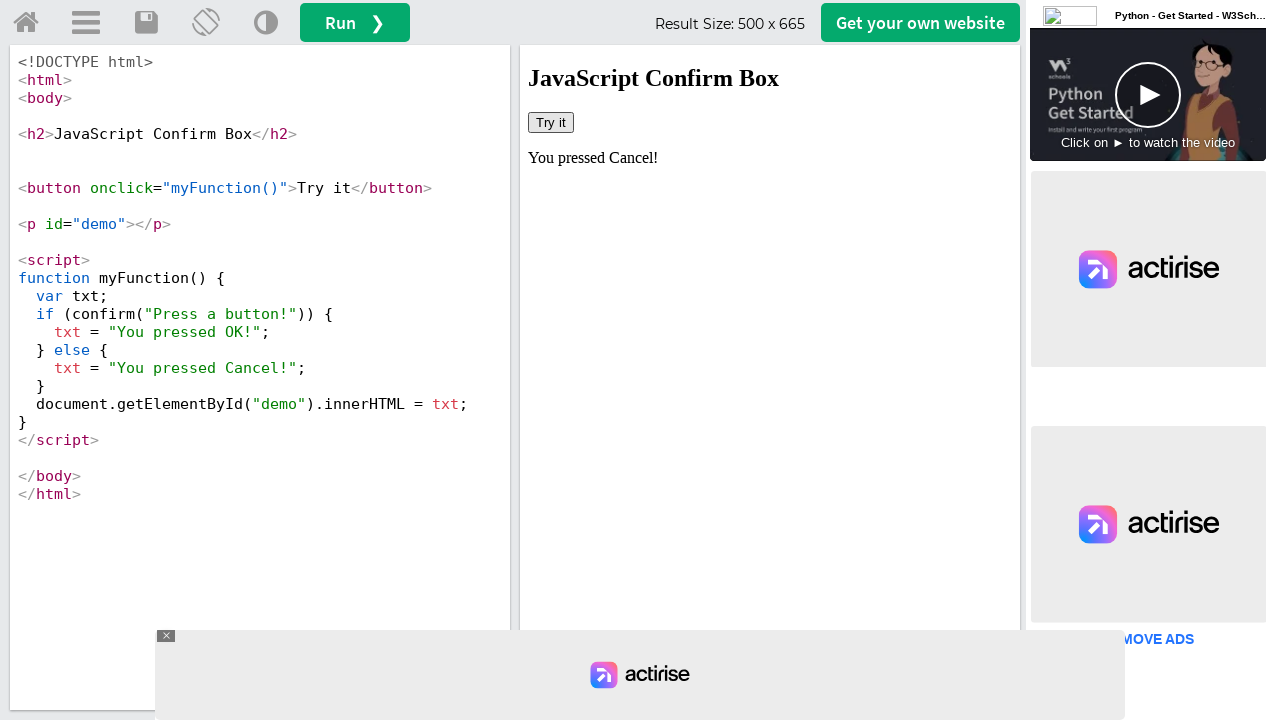